Tests a demo banking application by selecting a customer, logging in, making a deposit of 1000, then switching to withdrawals and withdrawing 500, verifying the balance updates correctly.

Starting URL: https://www.globalsqa.com/angularJs-protractor/BankingProject/#/customer

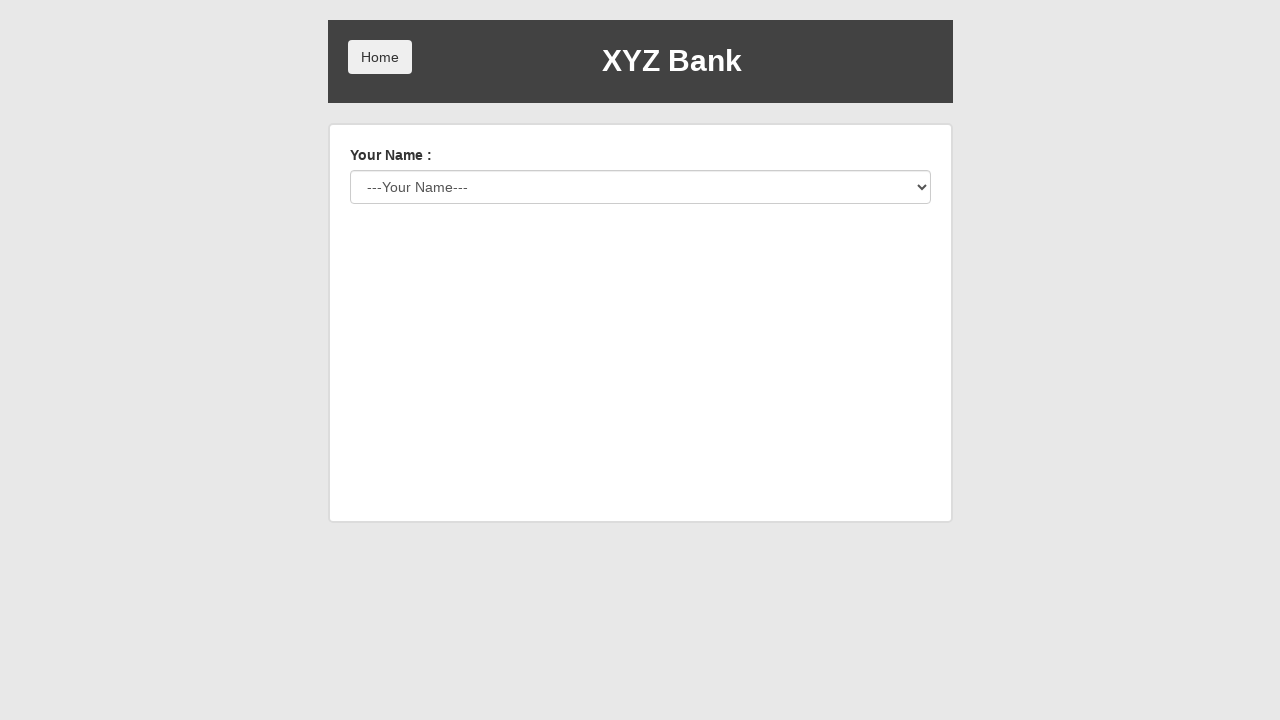

Selected customer 'Harry Potter' from dropdown on #userSelect
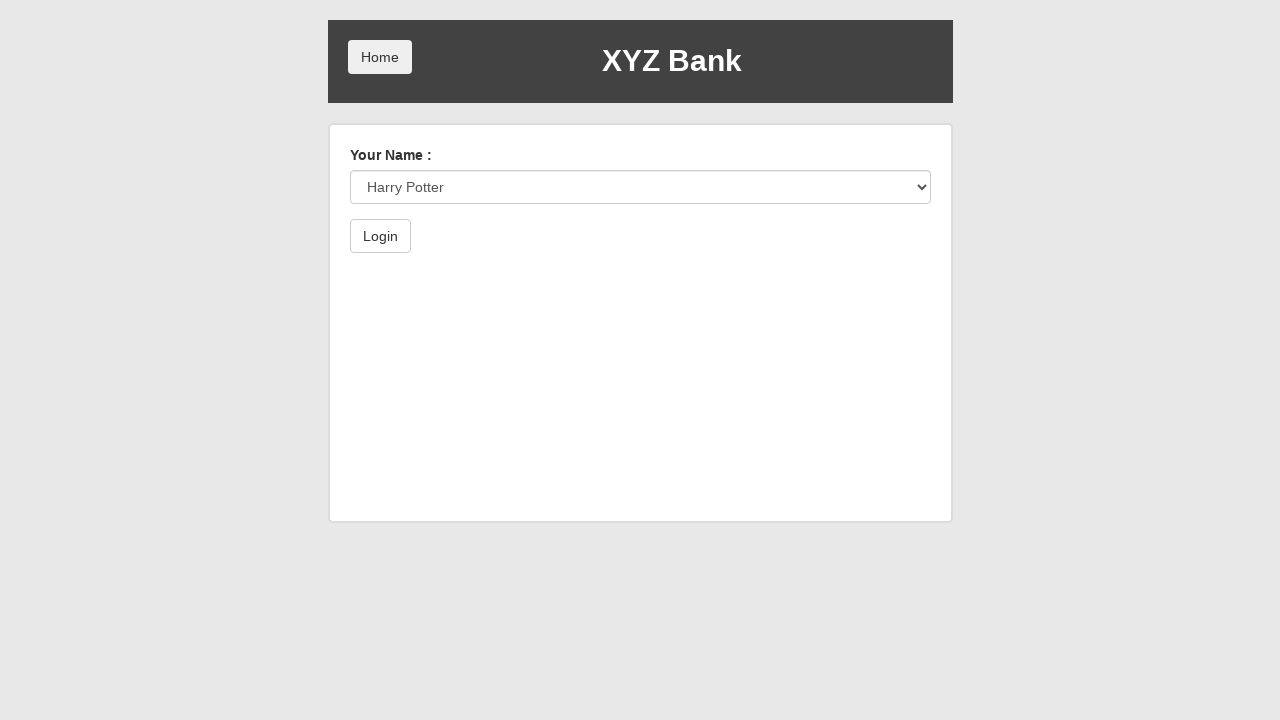

Clicked login button at (380, 236) on xpath=//div/div/div[2]/div/form/button
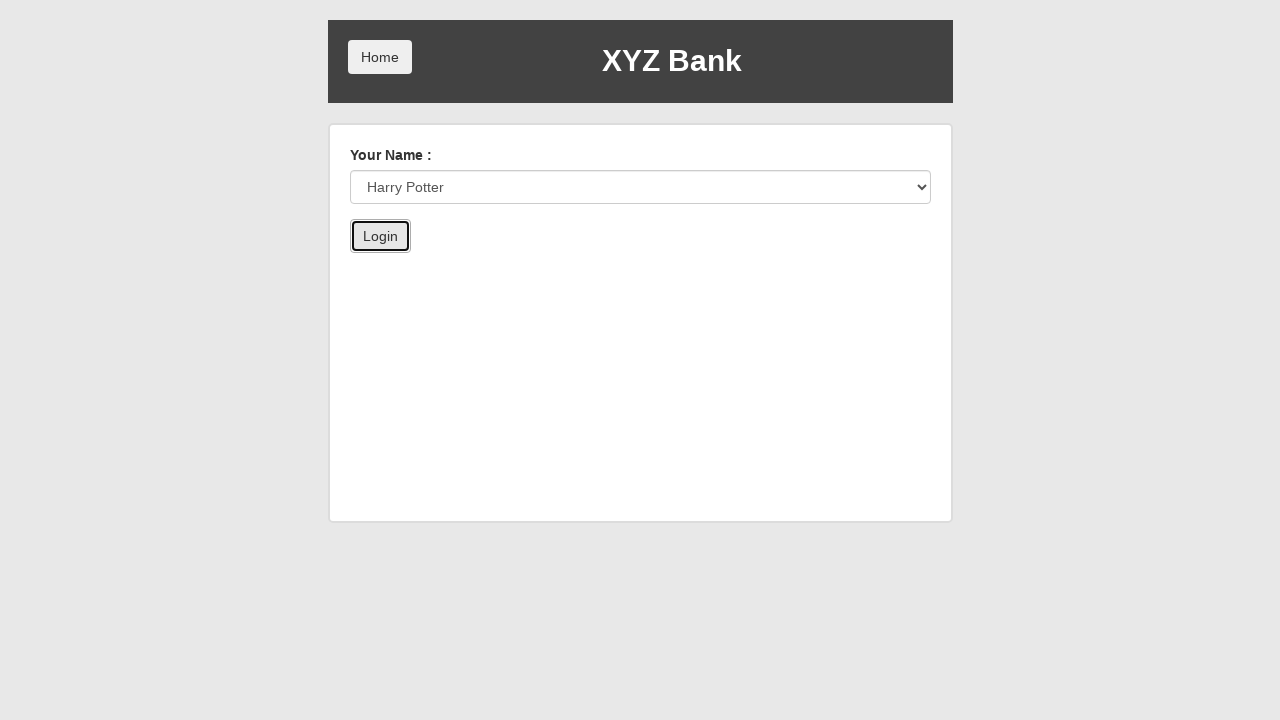

Clicked on Deposit tab at (652, 264) on xpath=//div/div/div[2]/div/div[3]/button[2]
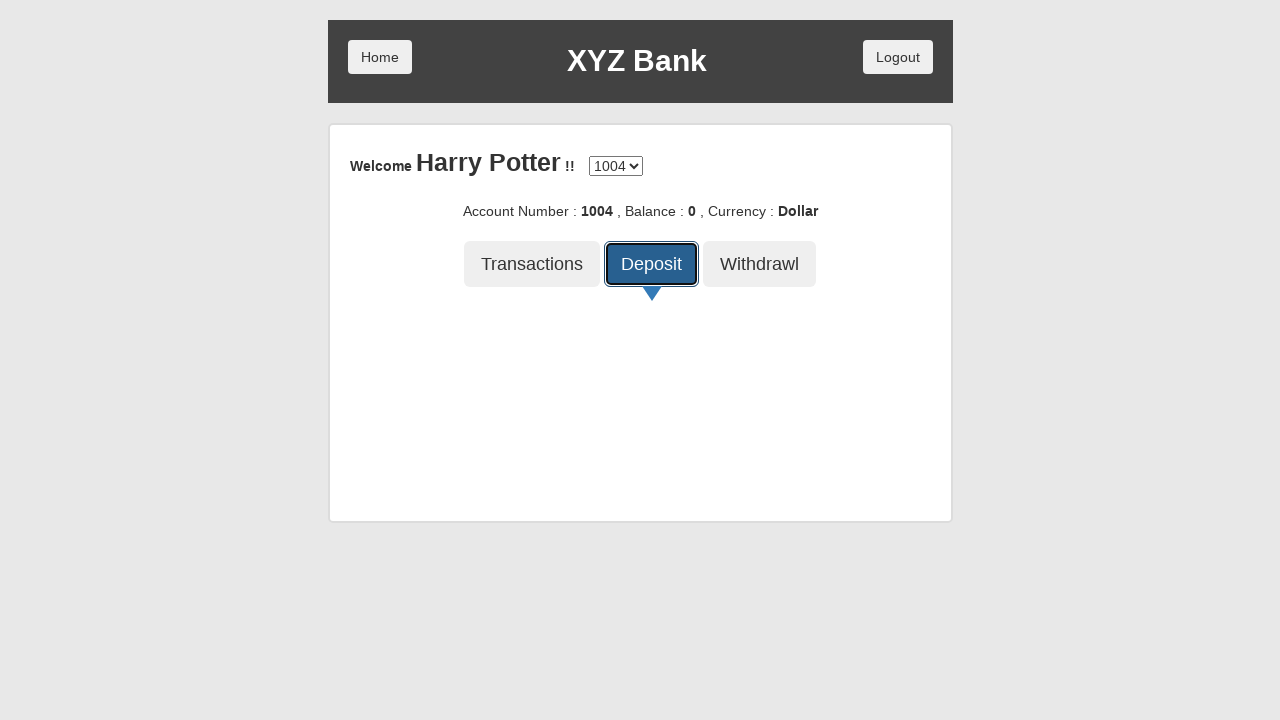

Entered deposit amount of 1000 on //div/div/div[2]/div/div[4]/div/form/div/input
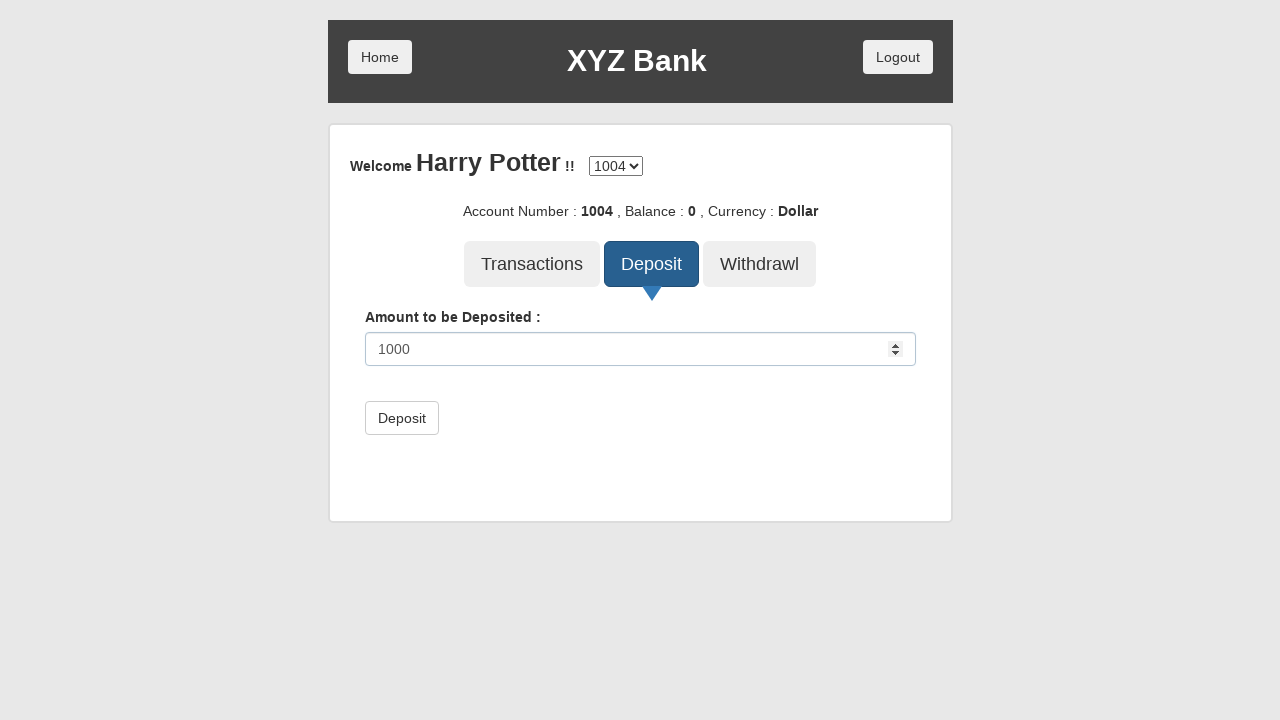

Clicked deposit submit button at (402, 418) on xpath=//div/div/div[2]/div/div[4]/div/form/button
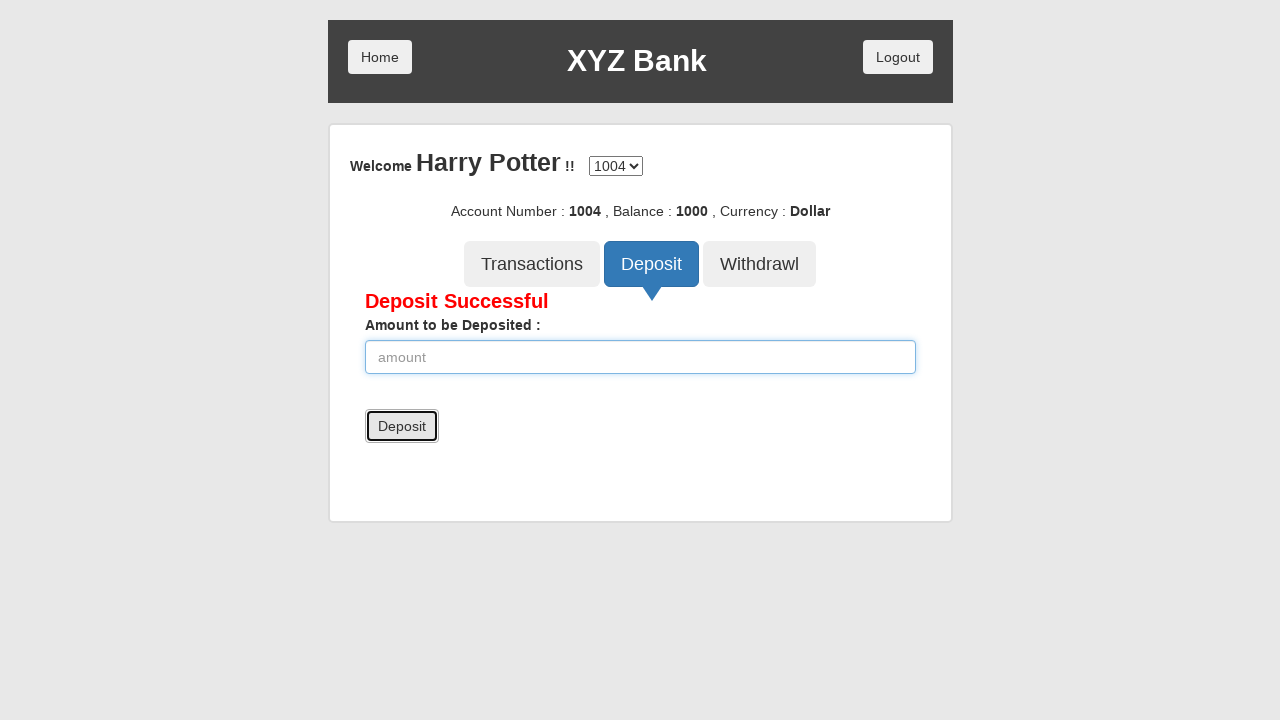

Waited 2 seconds for deposit transaction to process
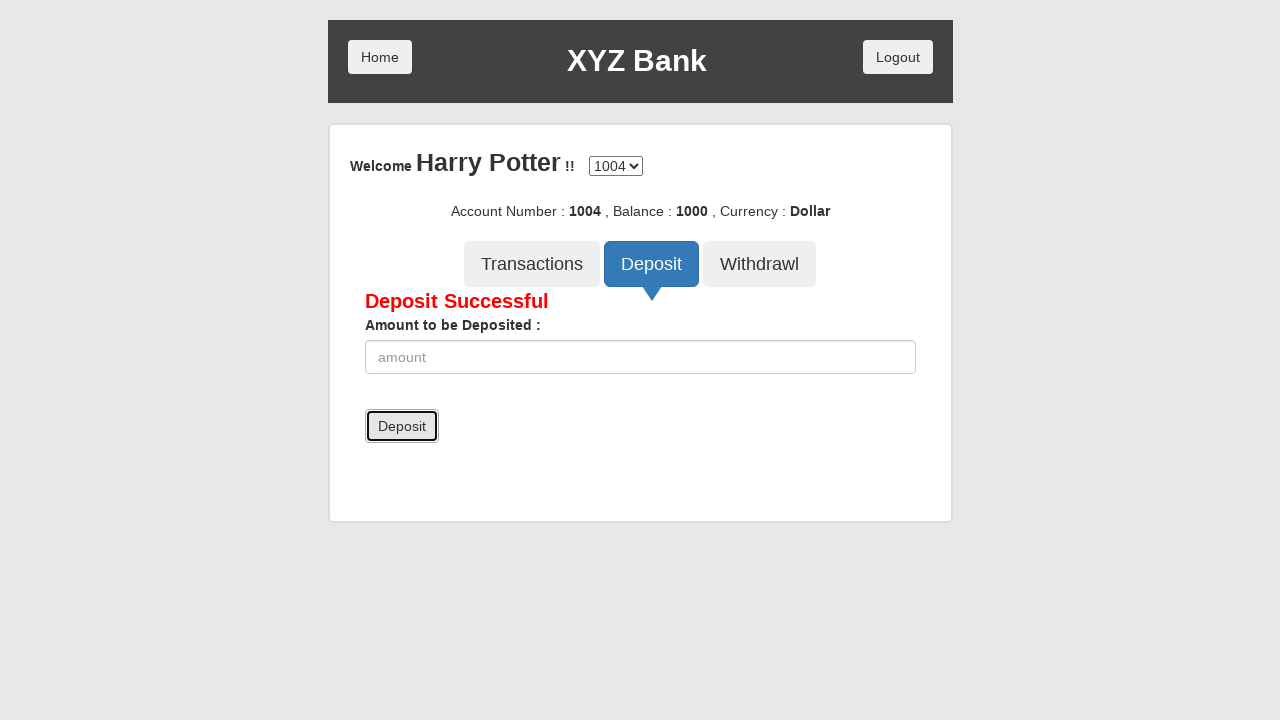

Clicked on Withdrawal tab at (760, 264) on xpath=/html/body/div/div/div[2]/div/div[3]/button[3]
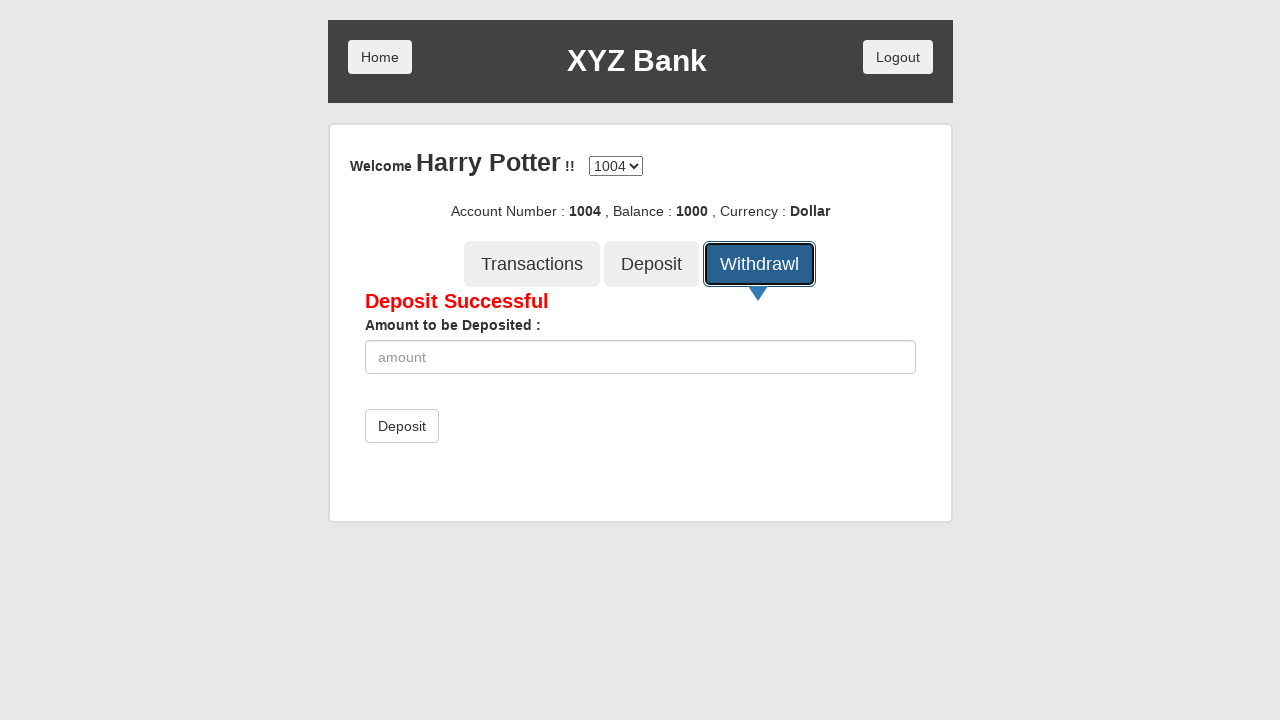

Entered withdrawal amount of 500 on //div/div/div[2]/div/div[4]/div/form/div/input
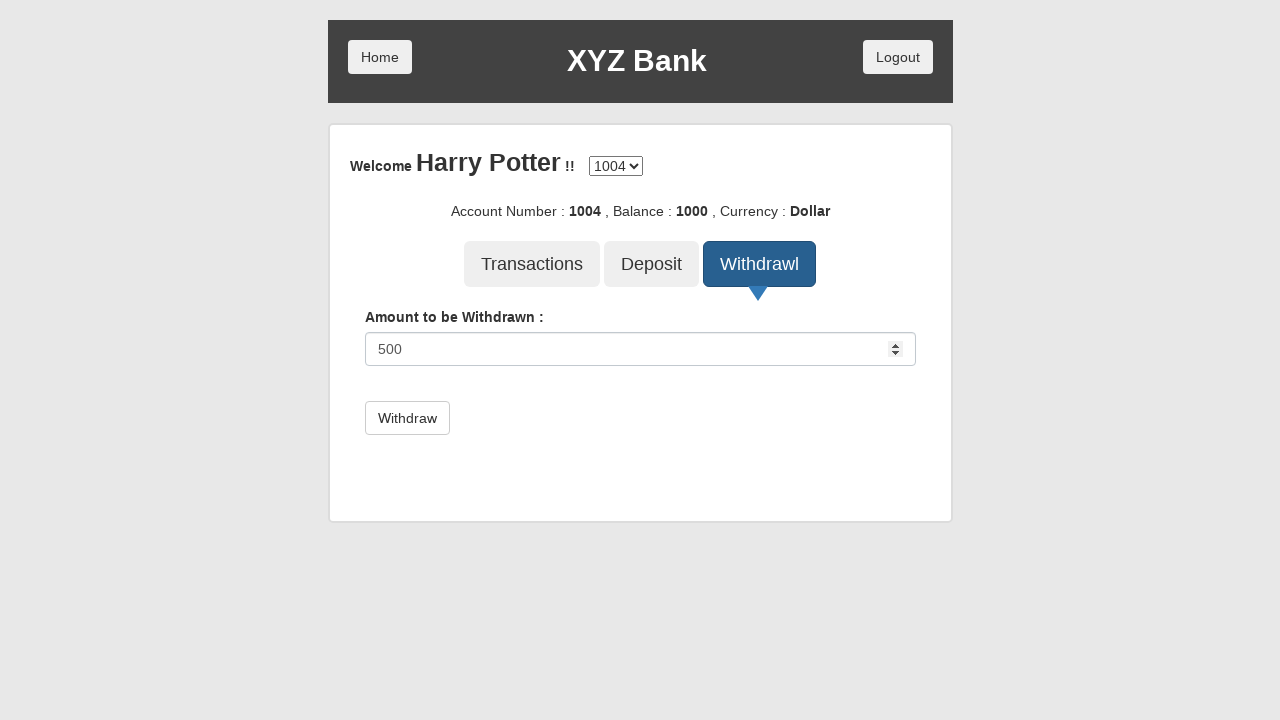

Clicked withdraw submit button at (407, 418) on xpath=//div/div/div[2]/div/div[4]/div/form/button
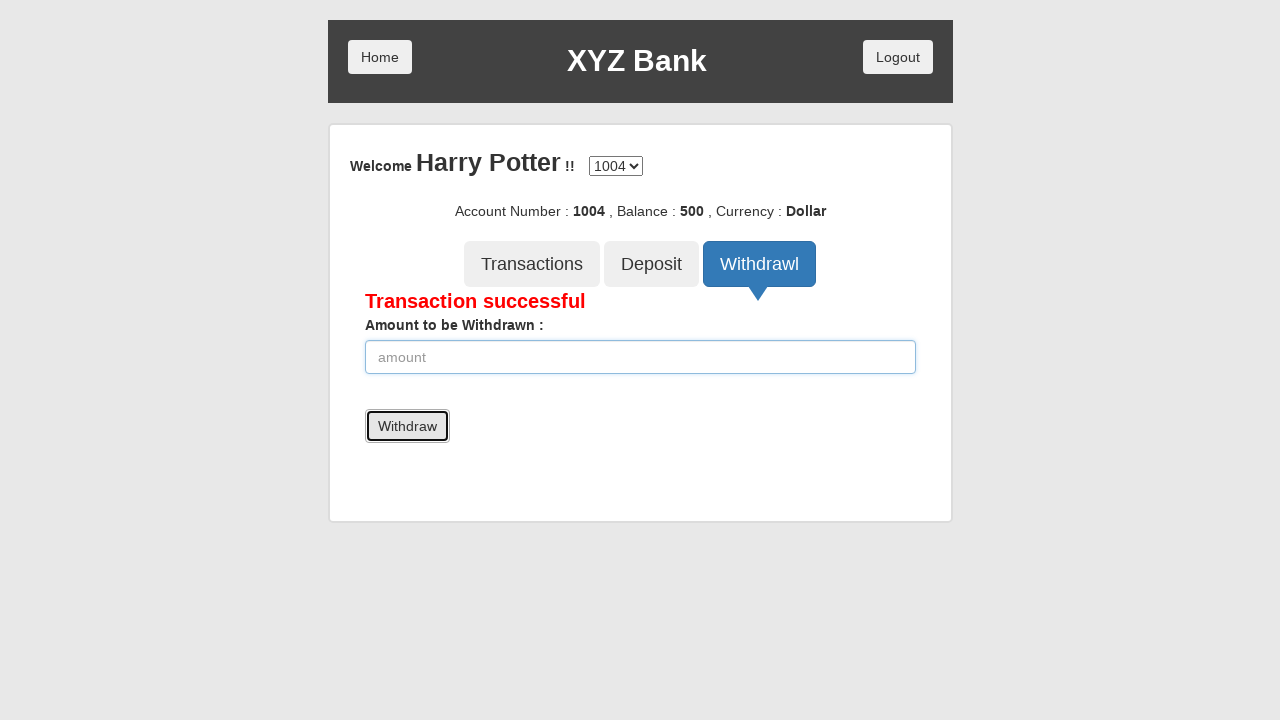

Verified balance shows 500 after withdrawal
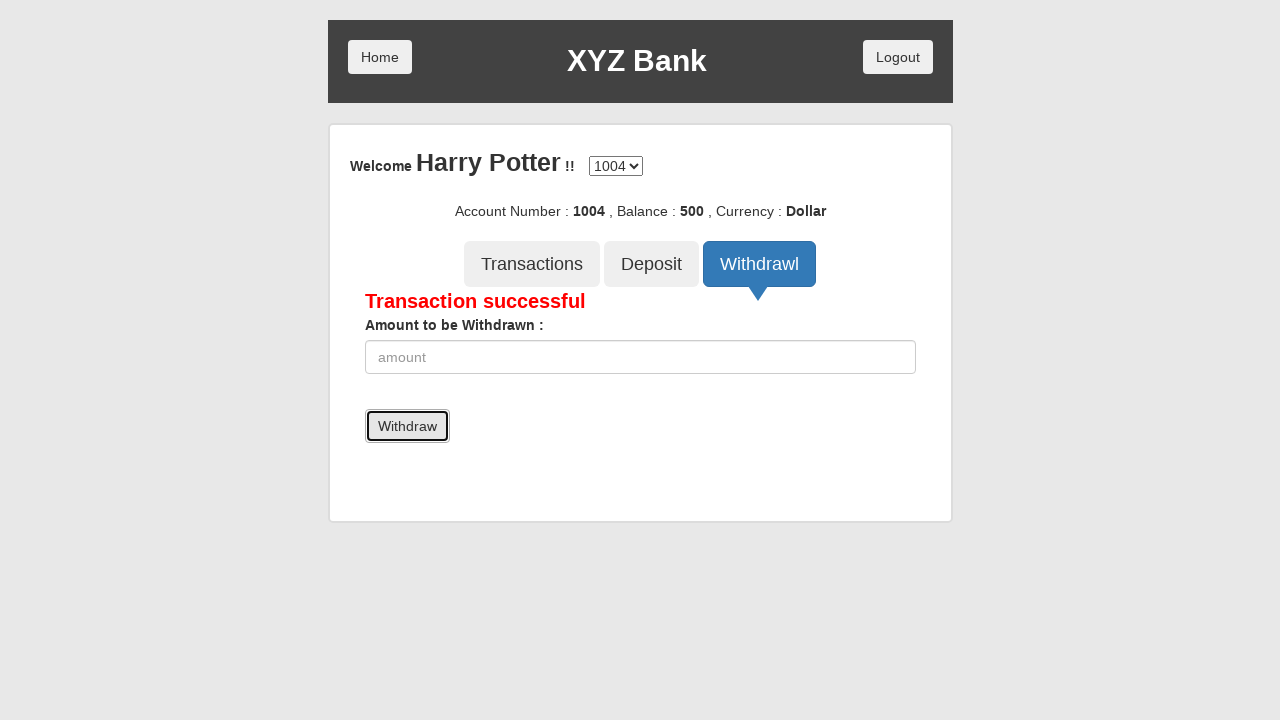

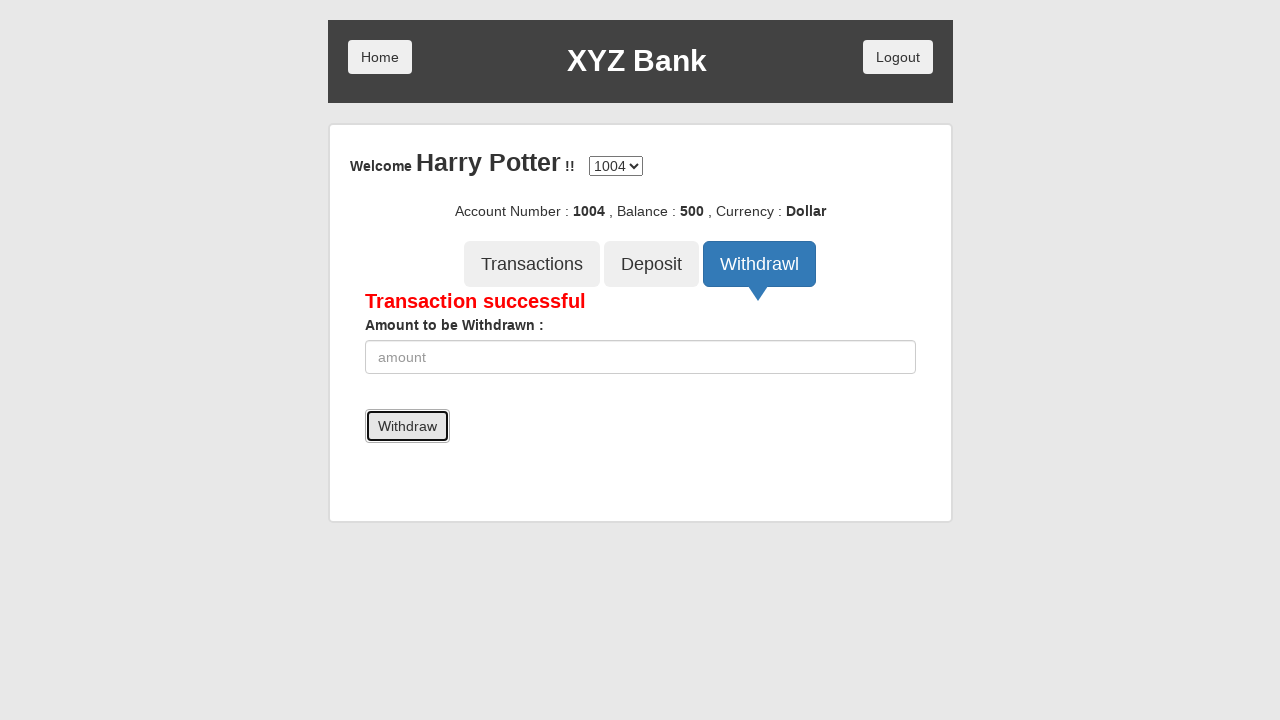